Tests SpiceJet flight search functionality by entering origin (Pune) and destination (Kolkata) cities in the flight search form

Starting URL: https://spicejet.com

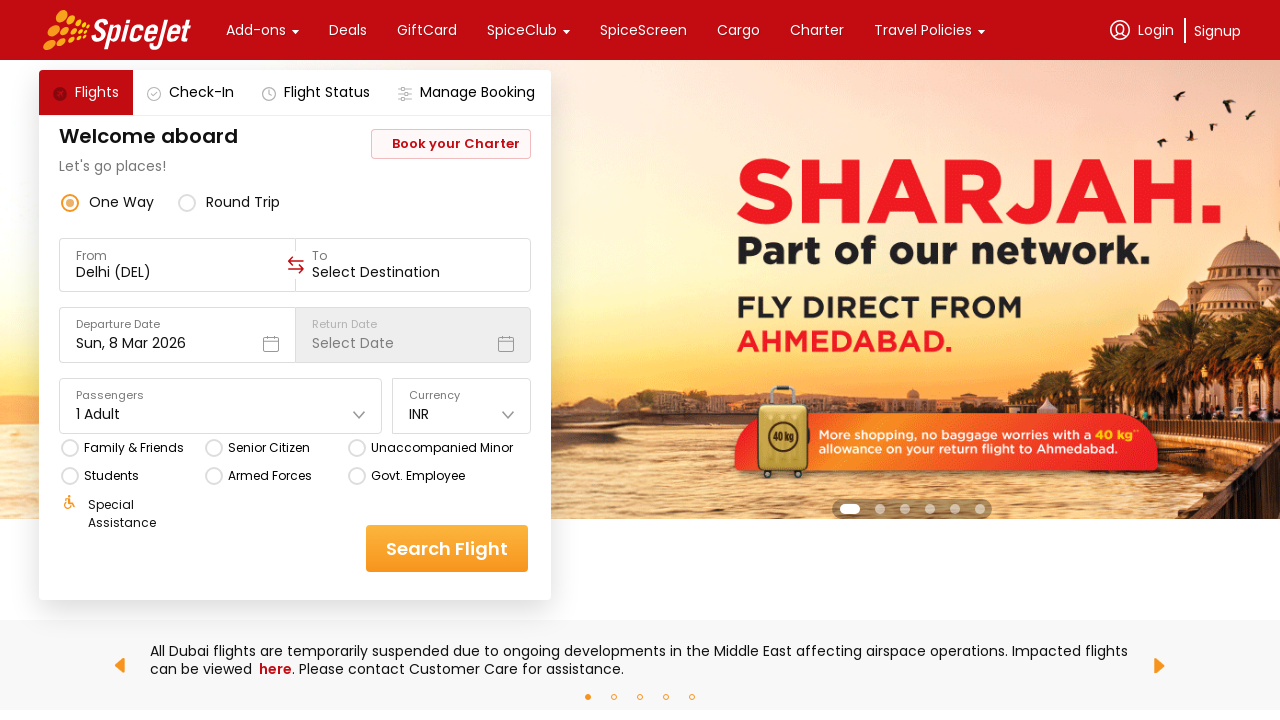

Filled origin city field with 'Pun' to search for Pune on input.css-1cwyjr8.r-homxoj.r-ubezar.r-10paoce.r-13qz1uu
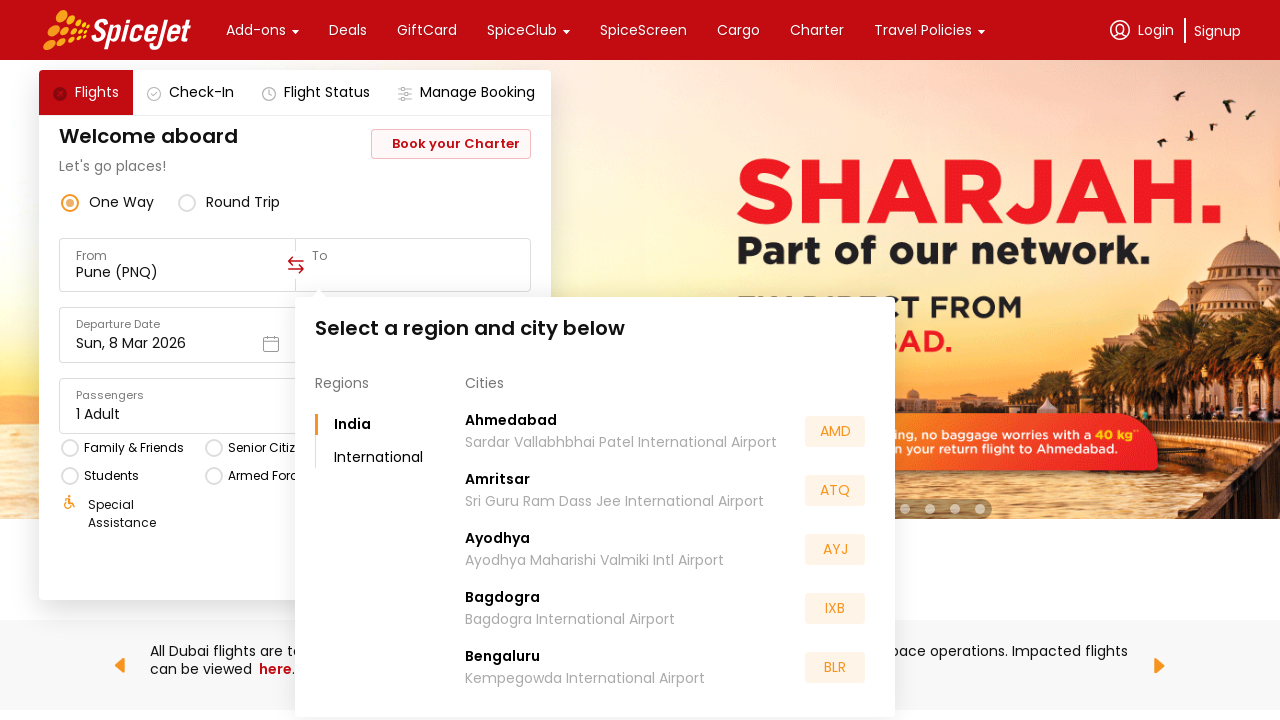

Waited for autocomplete suggestions to appear for origin city
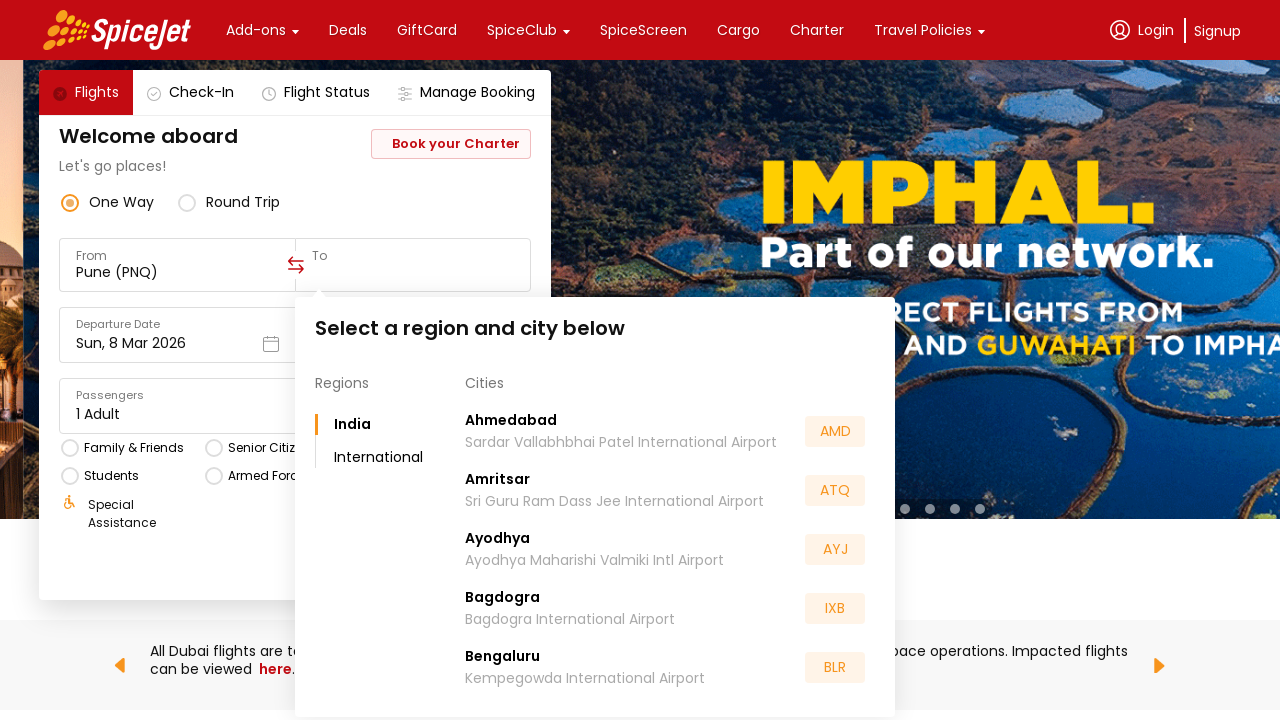

Filled destination city field with 'Kolkata' on (//input[@class='css-1cwyjr8 r-homxoj r-ubezar r-10paoce r-13qz1uu'])[2]
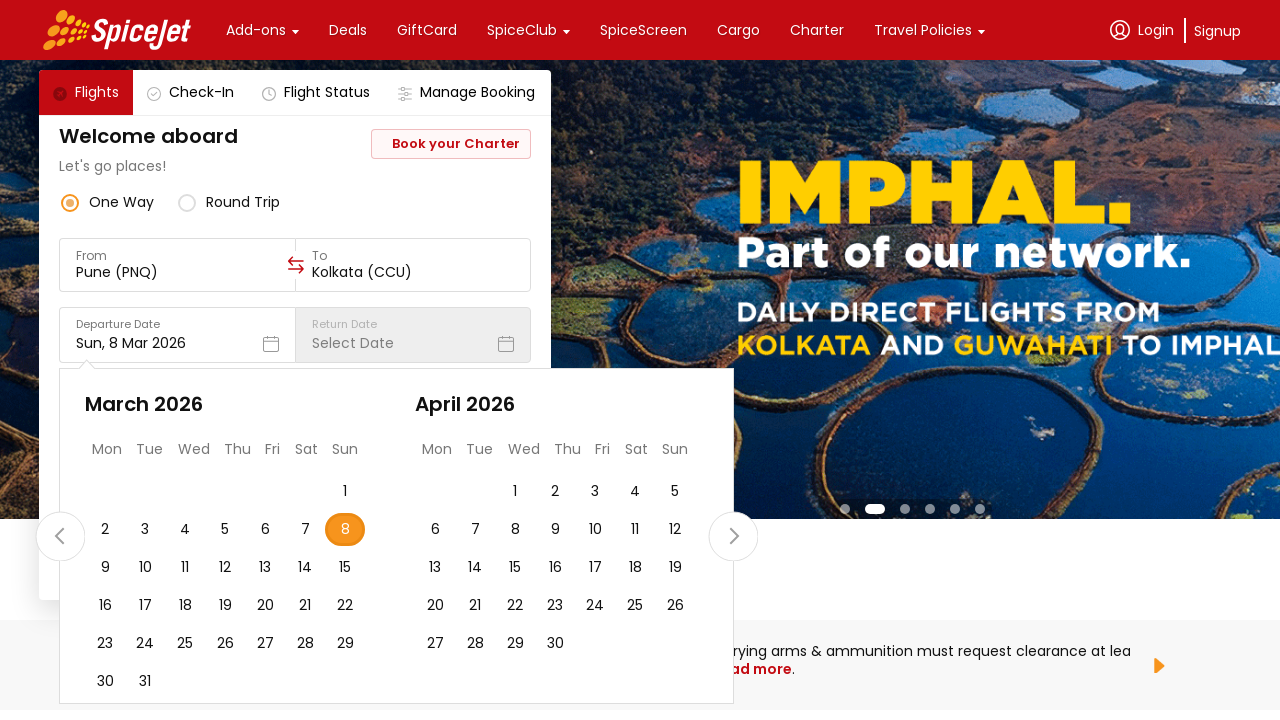

Waited for autocomplete suggestions to appear for destination city
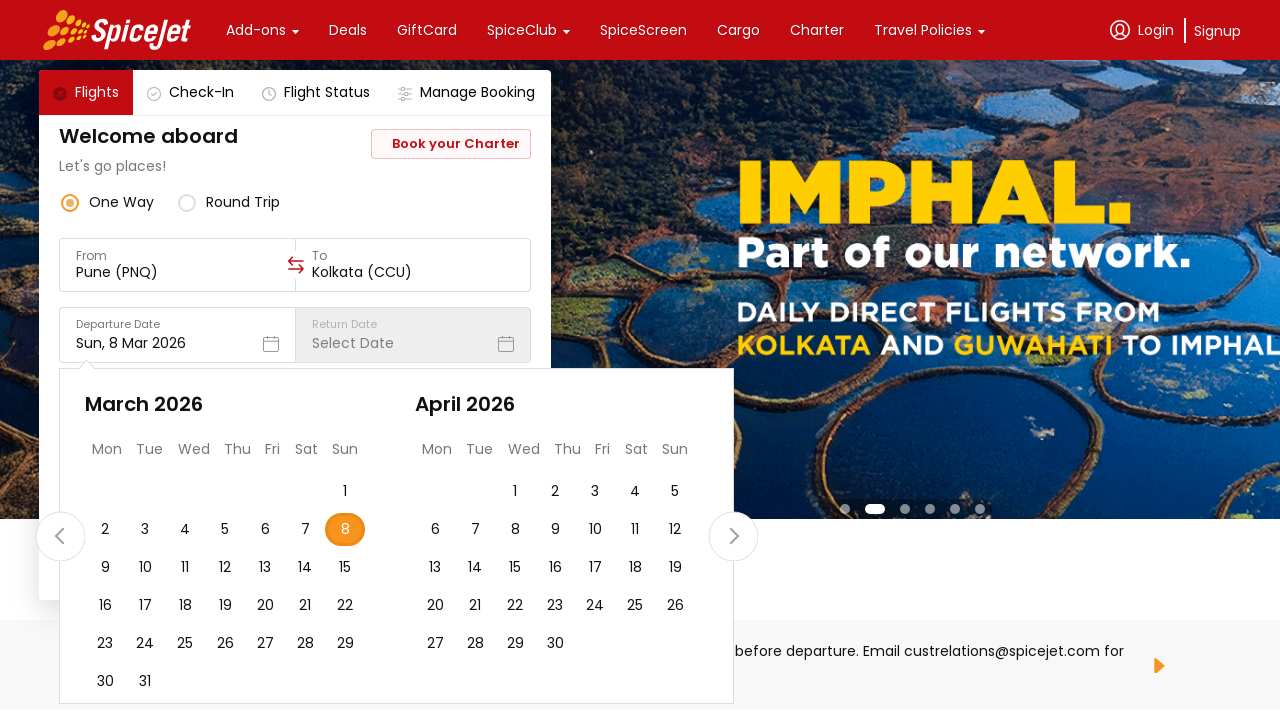

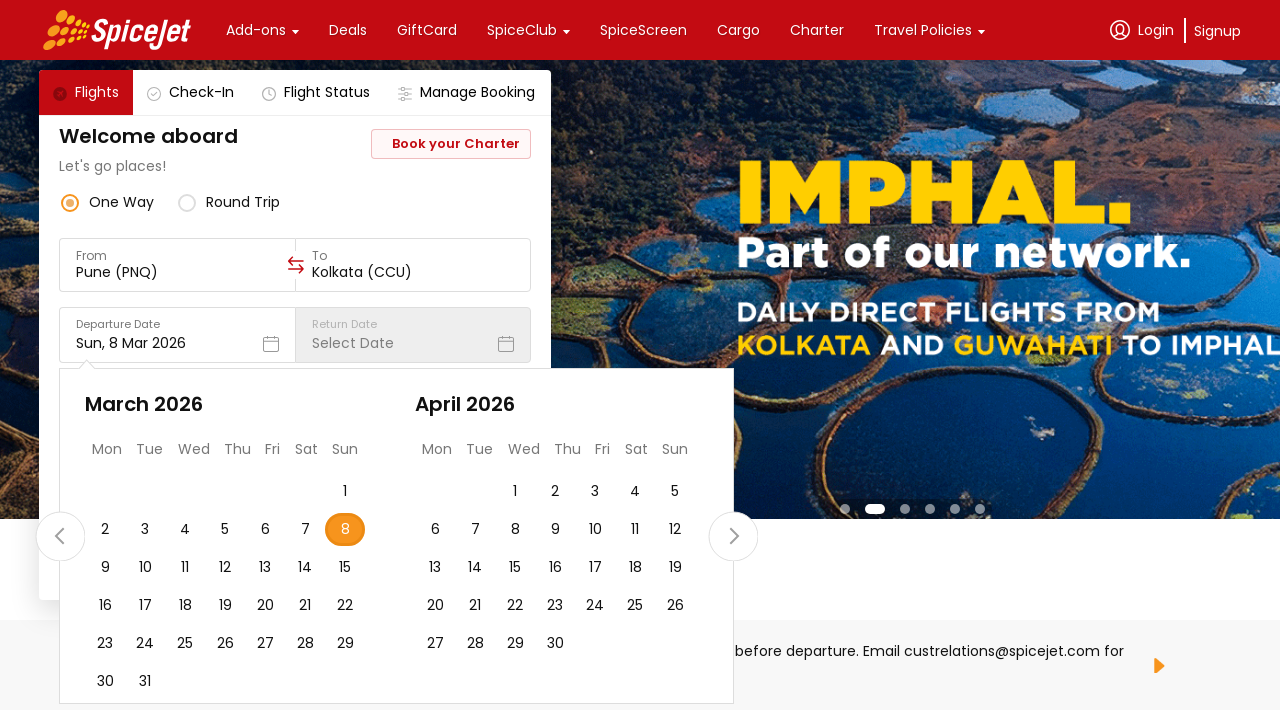